Tests date picker calendar widget by clicking on the date field, navigating back 10 months, and selecting the 15th day

Starting URL: https://kristinek.github.io/site/examples/actions

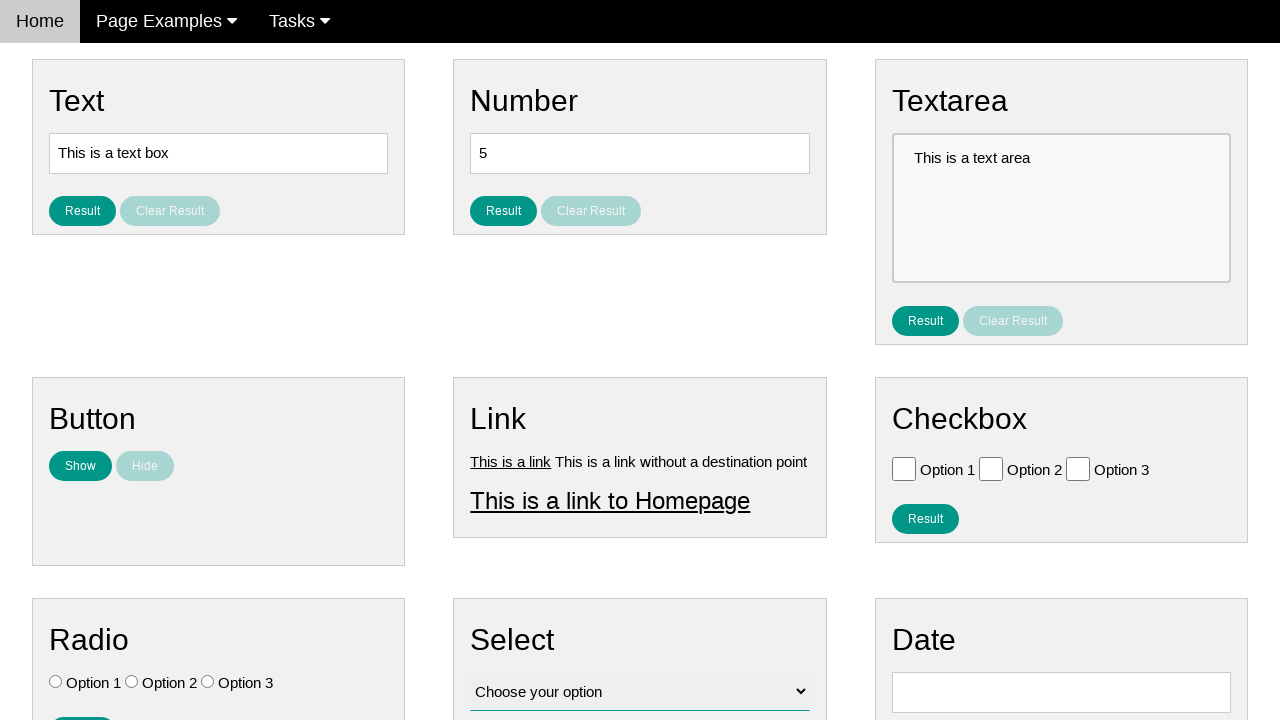

Clicked date input field to open calendar widget at (1061, 692) on #vfb-8
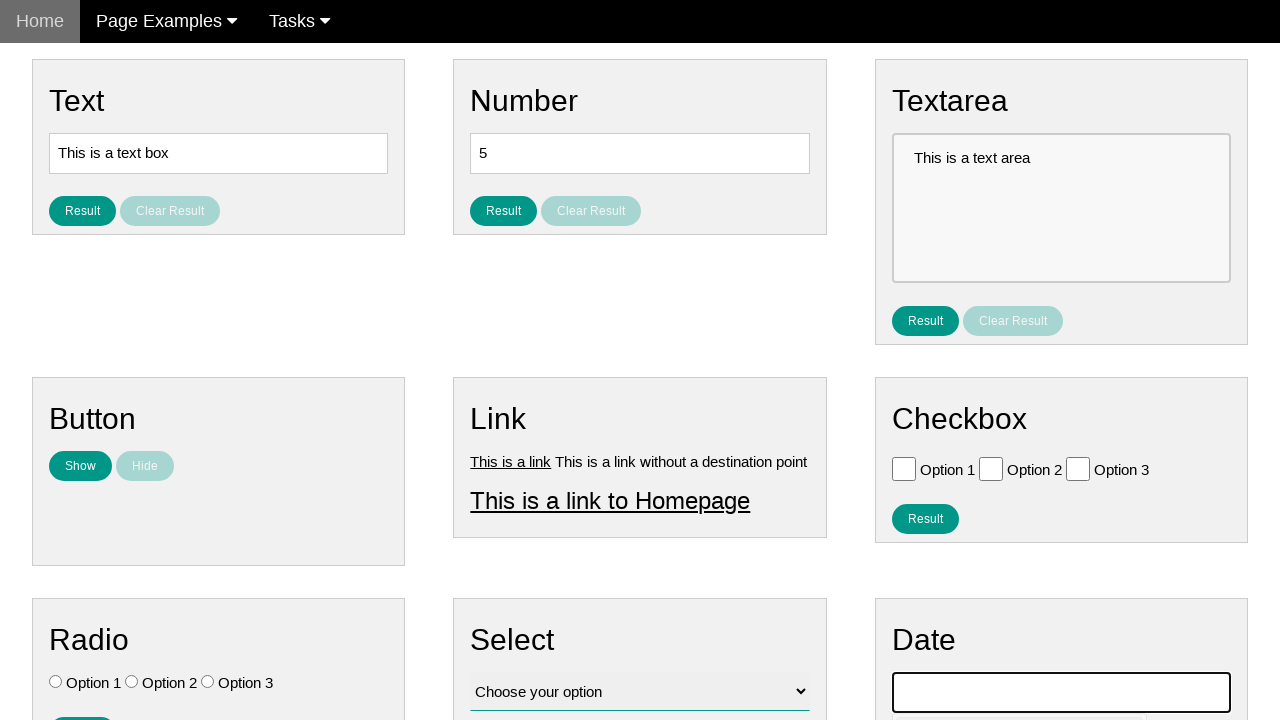

Date picker calendar appeared
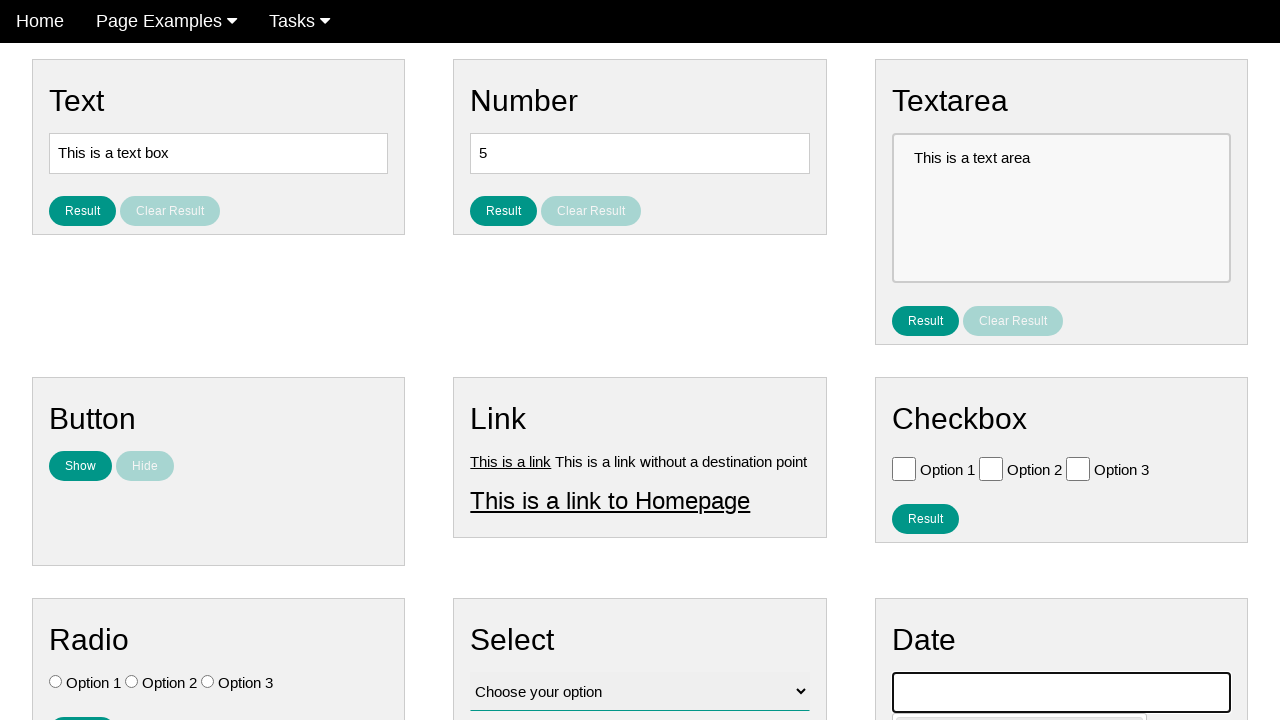

Navigated back one month (iteration 1 of 10) at (912, 408) on .ui-datepicker-prev
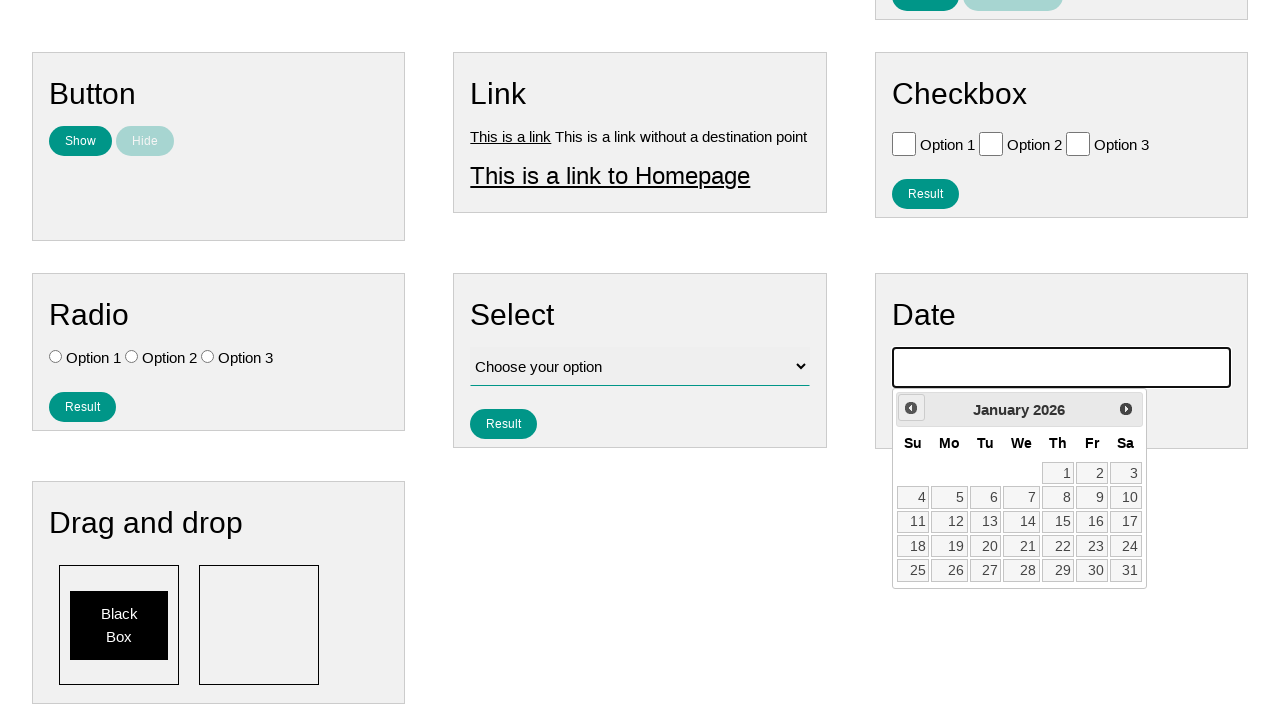

Navigated back one month (iteration 2 of 10) at (911, 408) on .ui-datepicker-prev
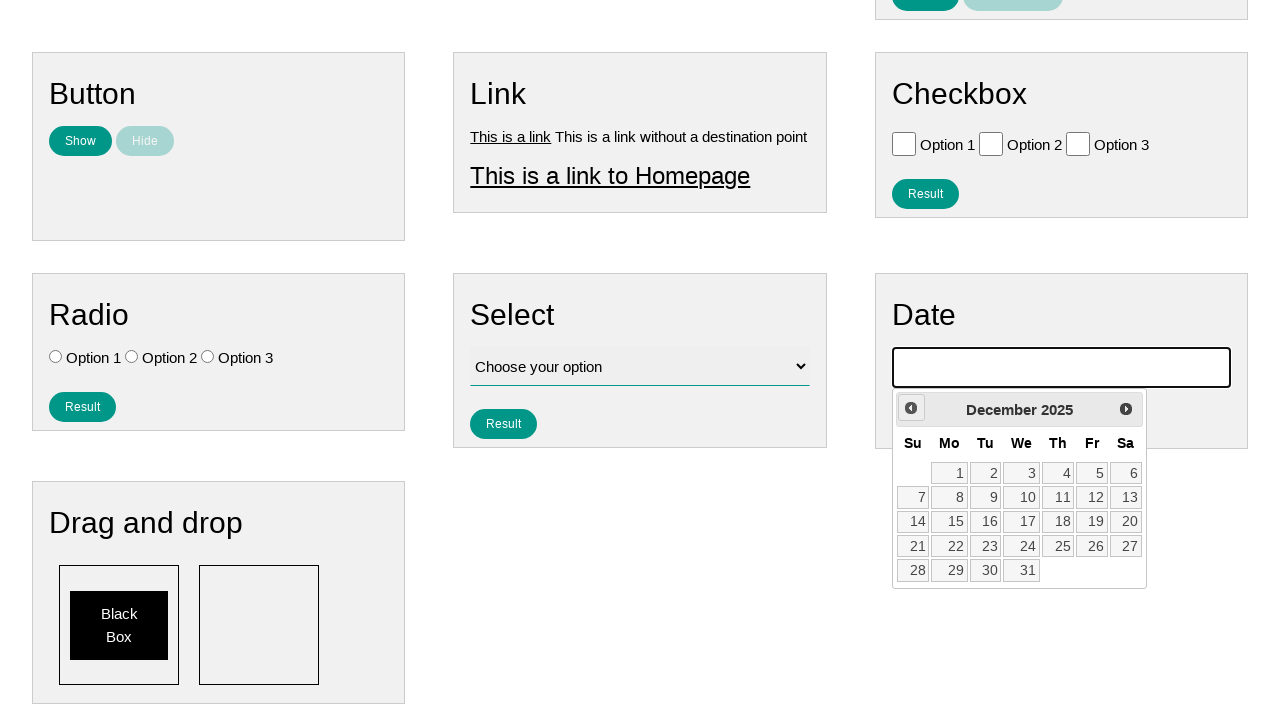

Navigated back one month (iteration 3 of 10) at (911, 408) on .ui-datepicker-prev
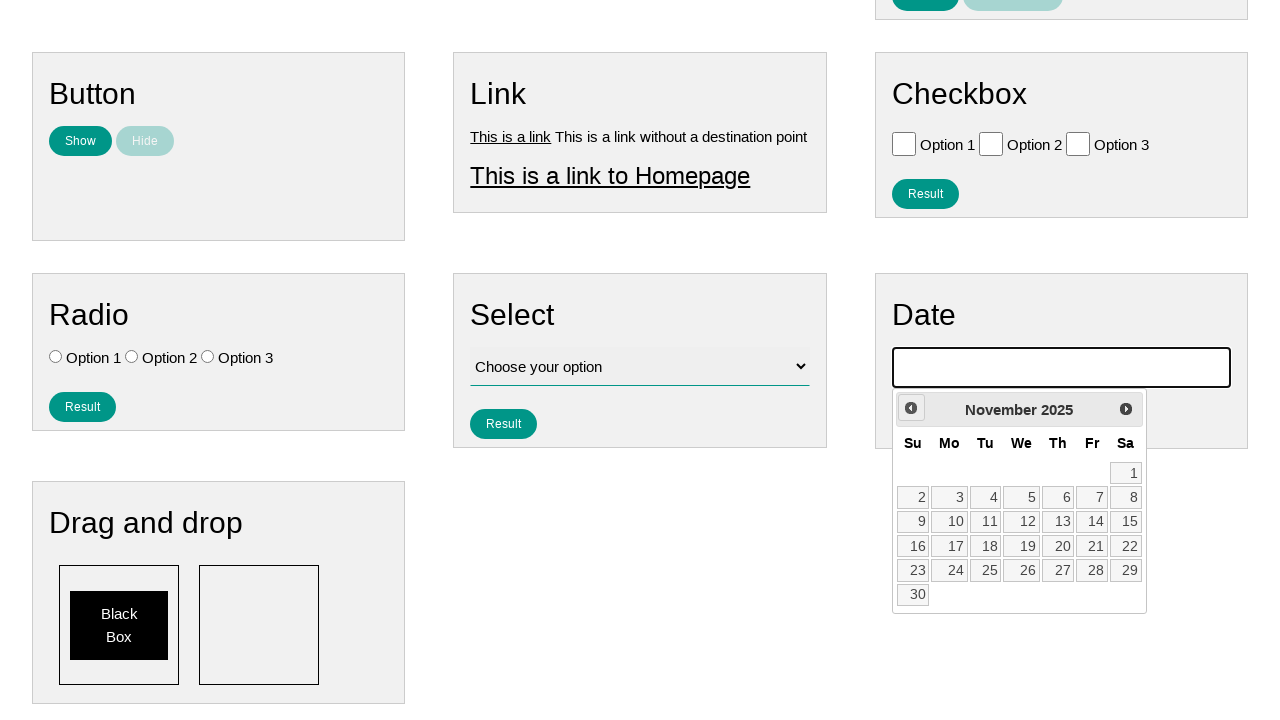

Navigated back one month (iteration 4 of 10) at (911, 408) on .ui-datepicker-prev
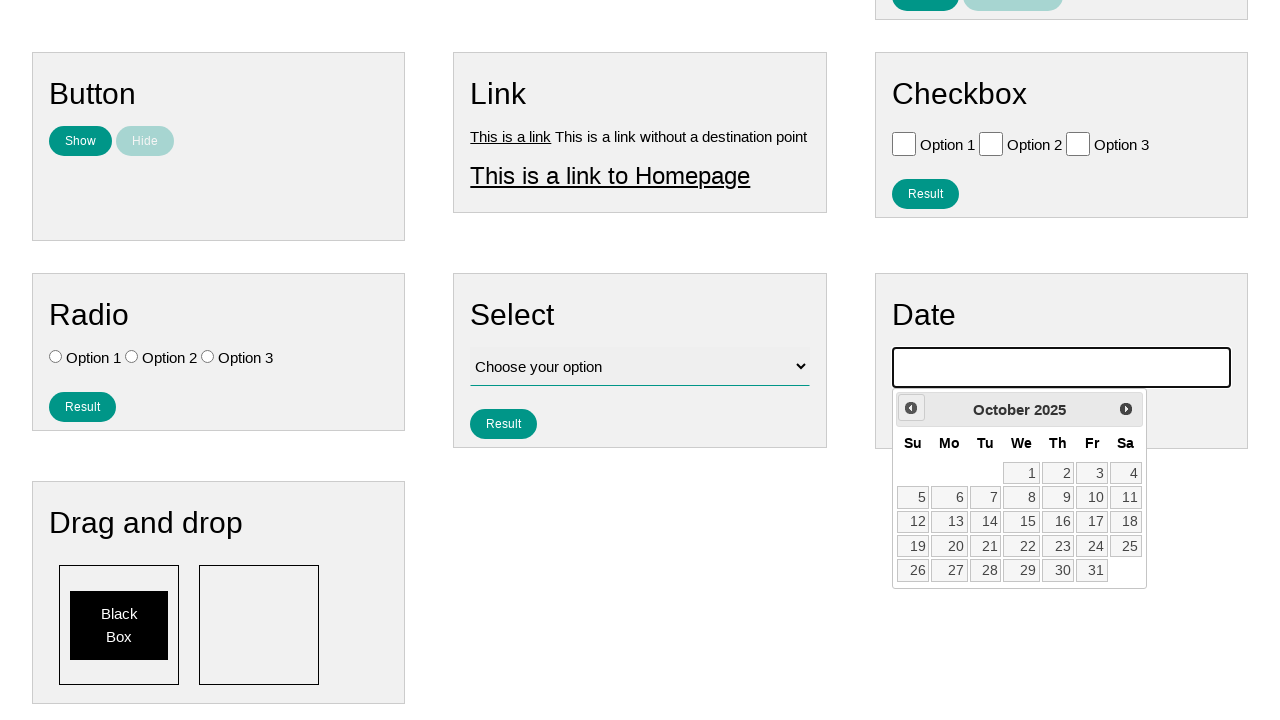

Navigated back one month (iteration 5 of 10) at (911, 408) on .ui-datepicker-prev
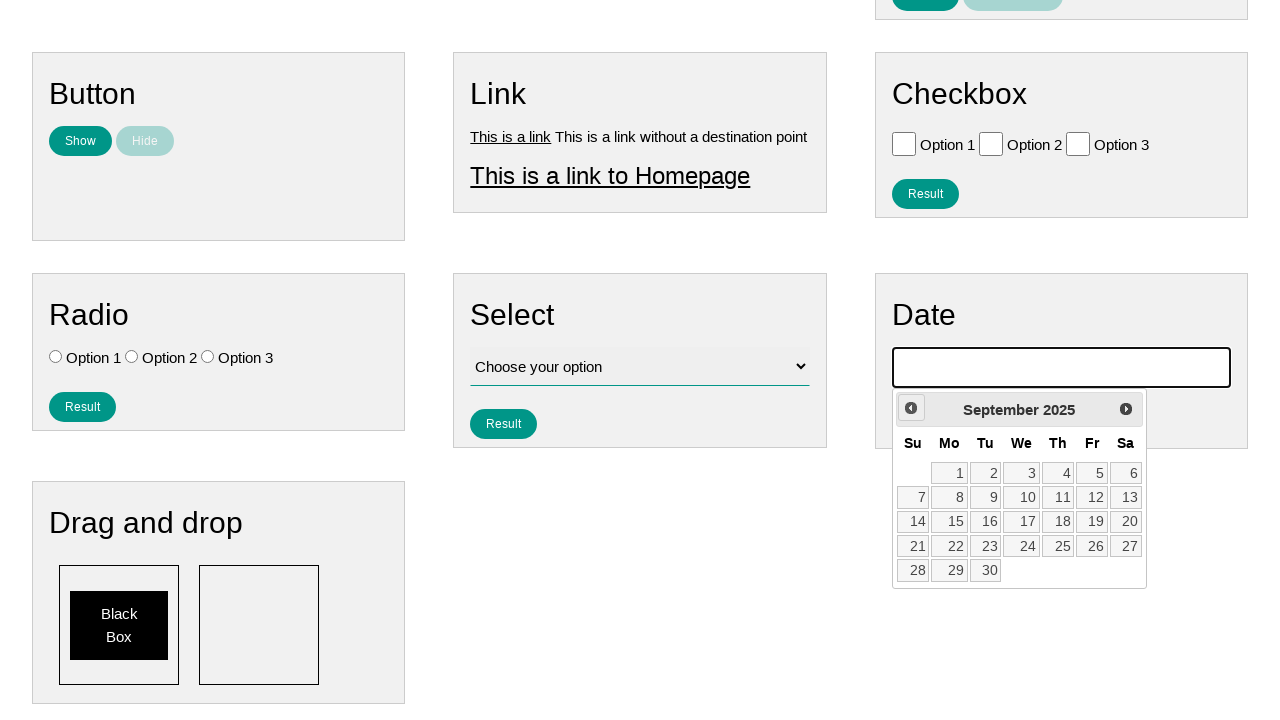

Navigated back one month (iteration 6 of 10) at (911, 408) on .ui-datepicker-prev
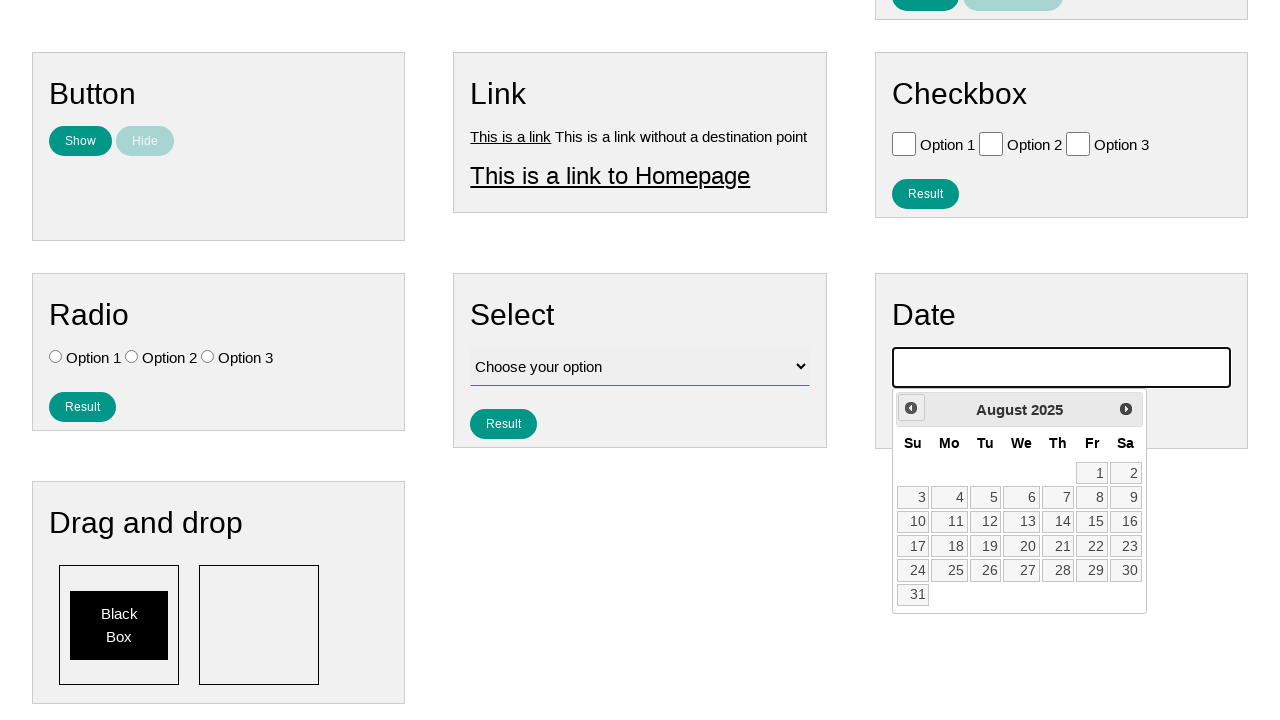

Navigated back one month (iteration 7 of 10) at (911, 408) on .ui-datepicker-prev
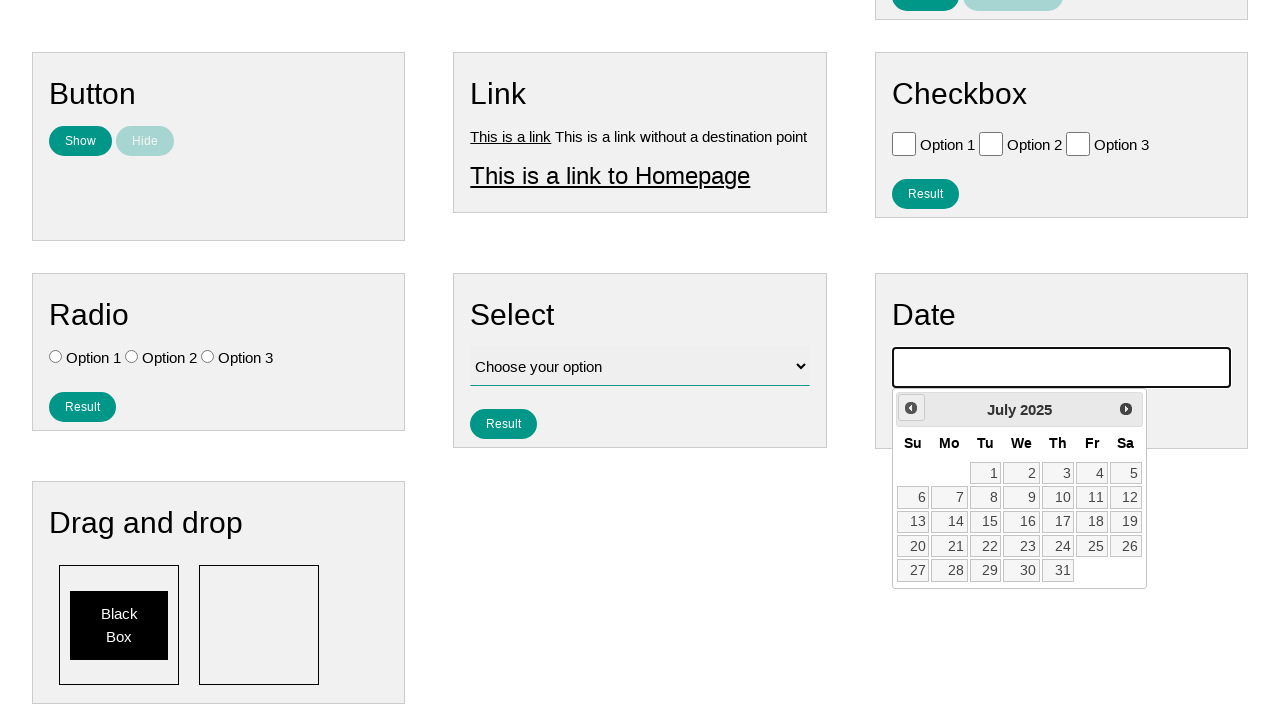

Navigated back one month (iteration 8 of 10) at (911, 408) on .ui-datepicker-prev
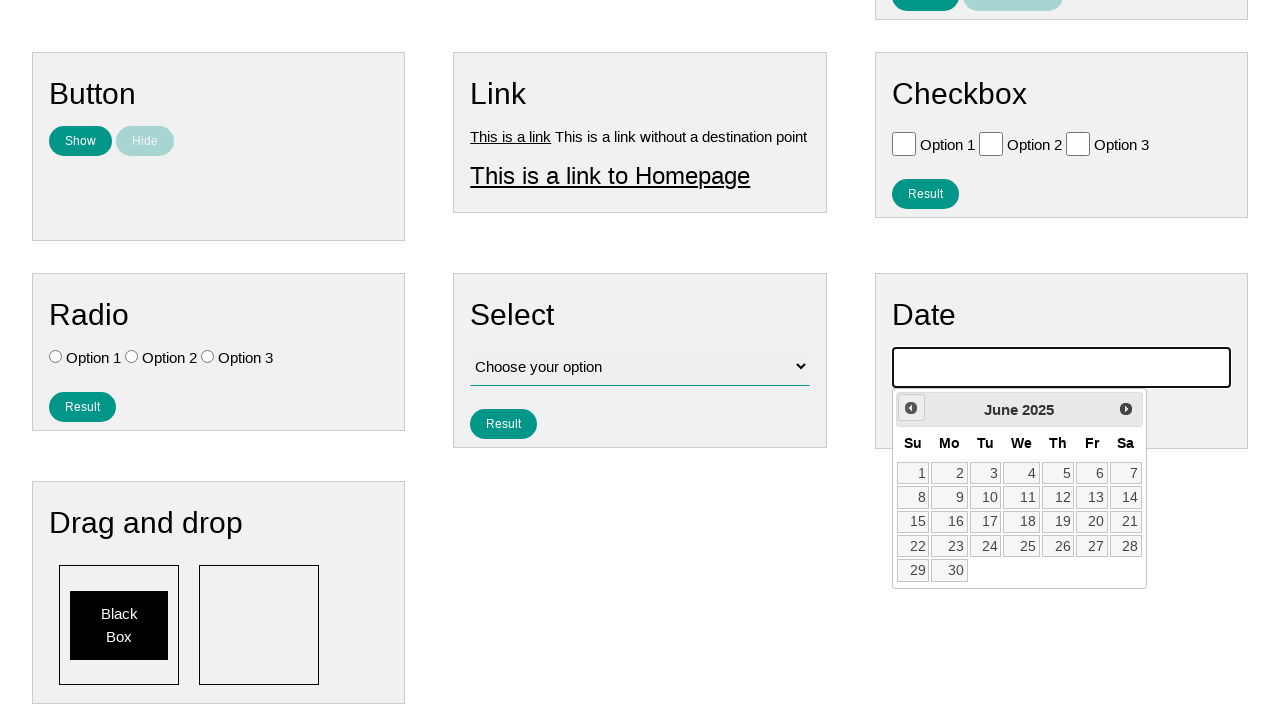

Navigated back one month (iteration 9 of 10) at (911, 408) on .ui-datepicker-prev
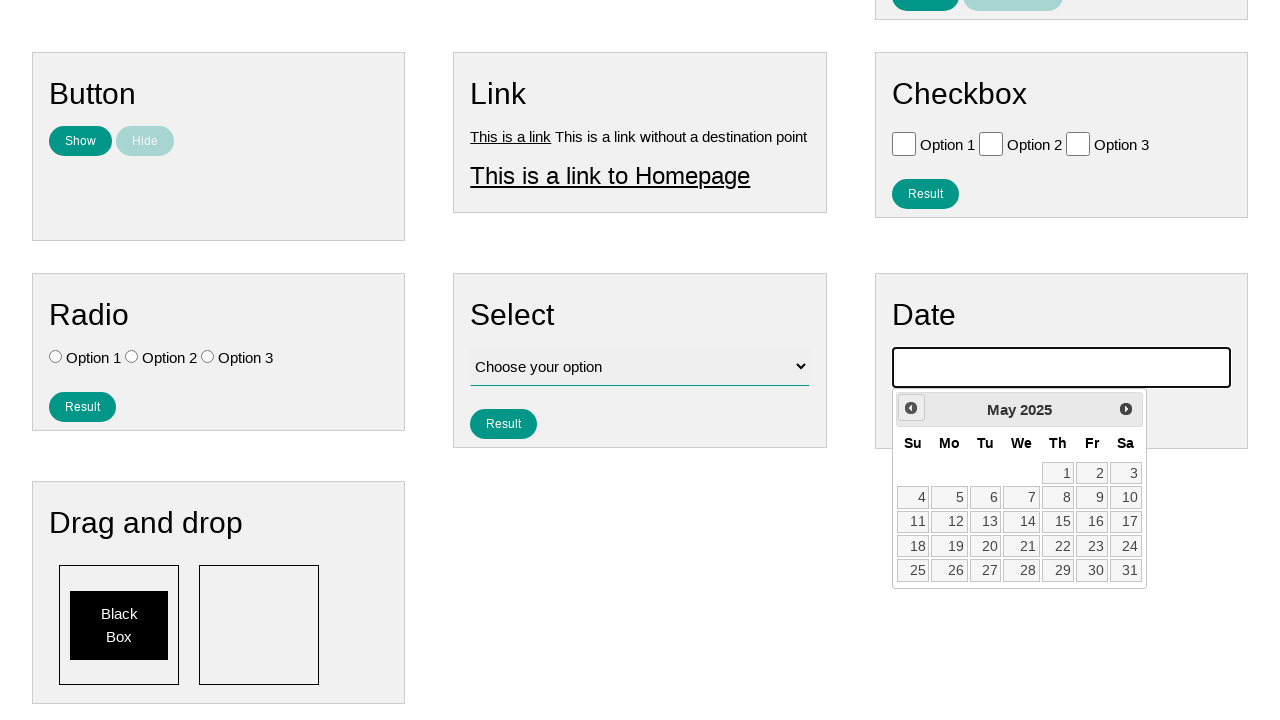

Navigated back one month (iteration 10 of 10) at (911, 408) on .ui-datepicker-prev
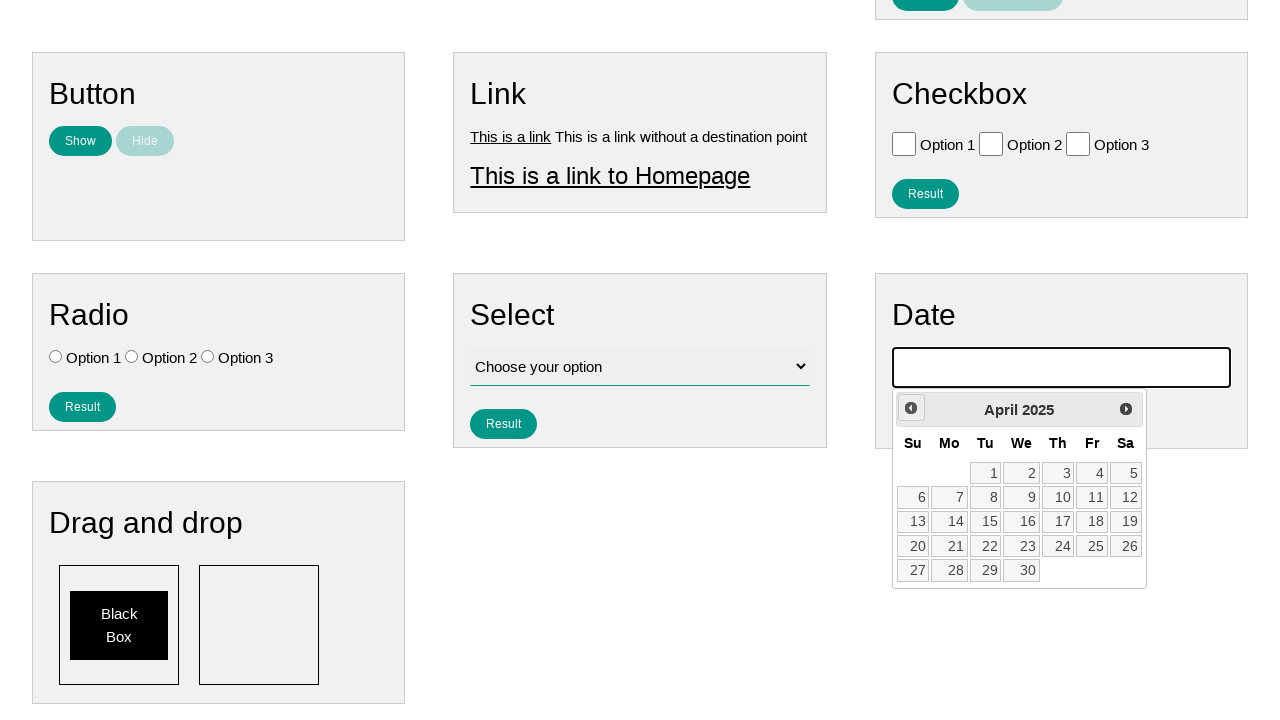

Selected the 15th day from the calendar at (986, 522) on xpath=//a[text()='15']
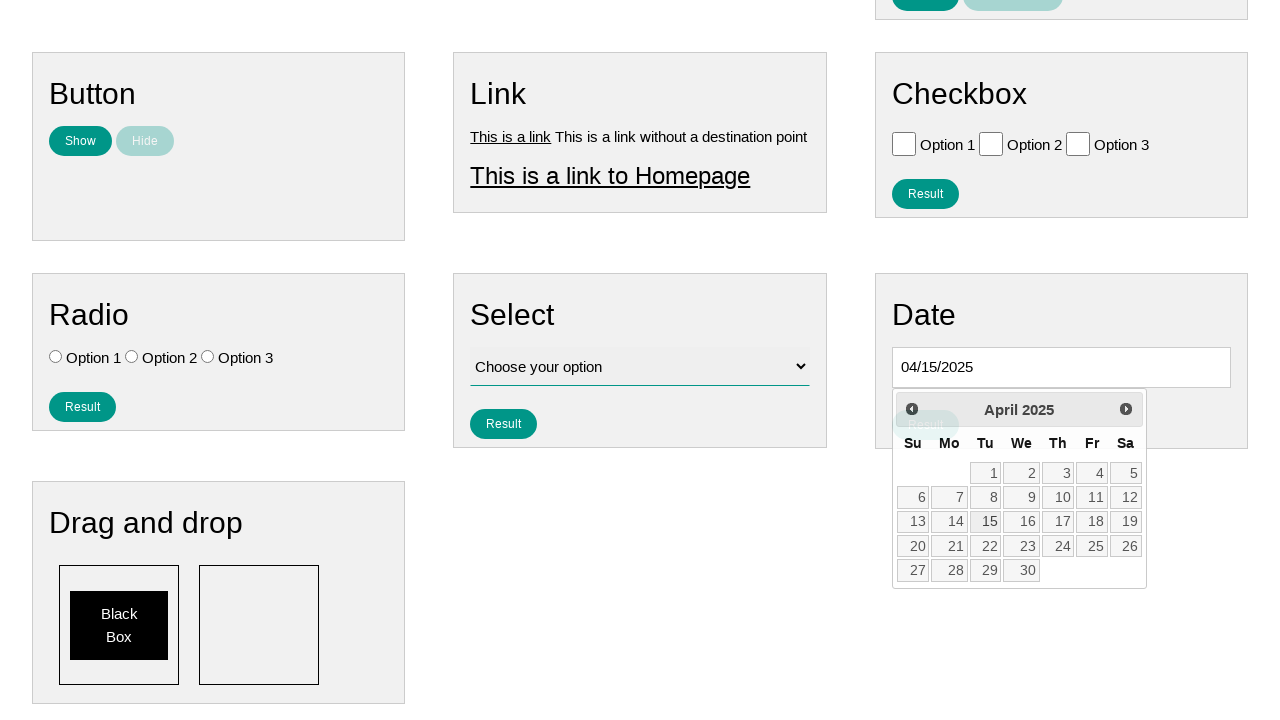

Cleared the date input field on #vfb-8
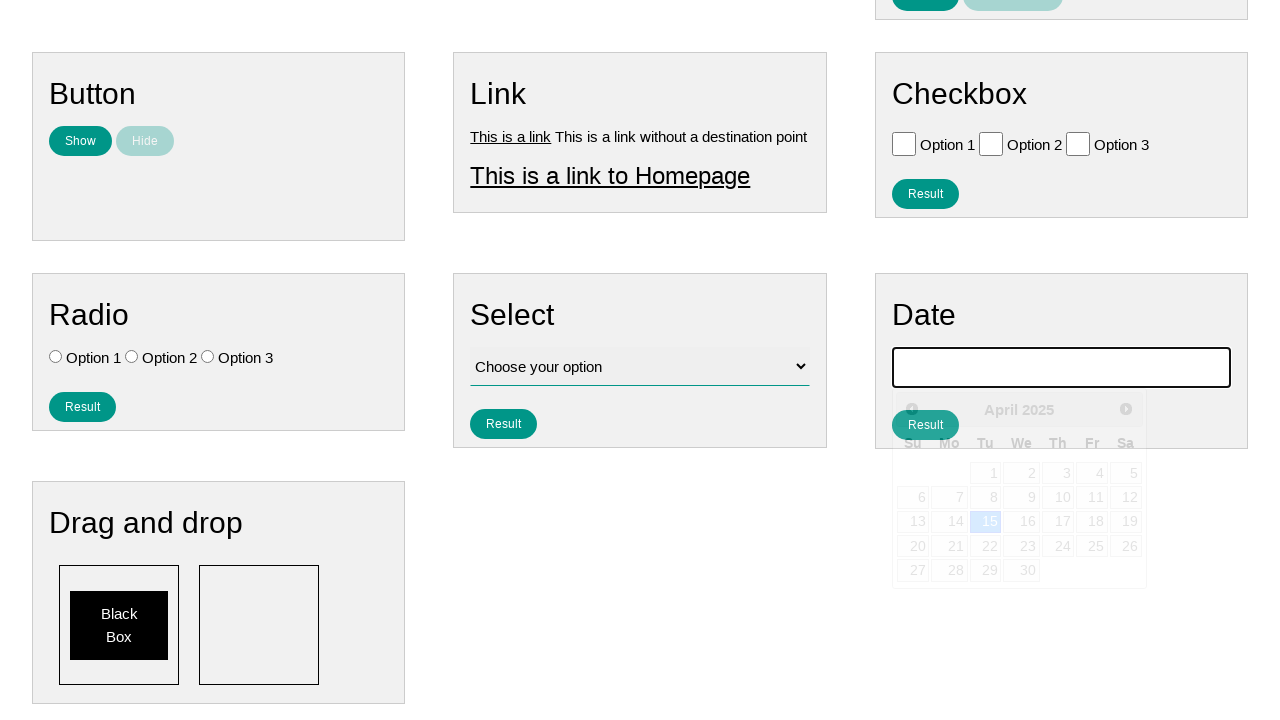

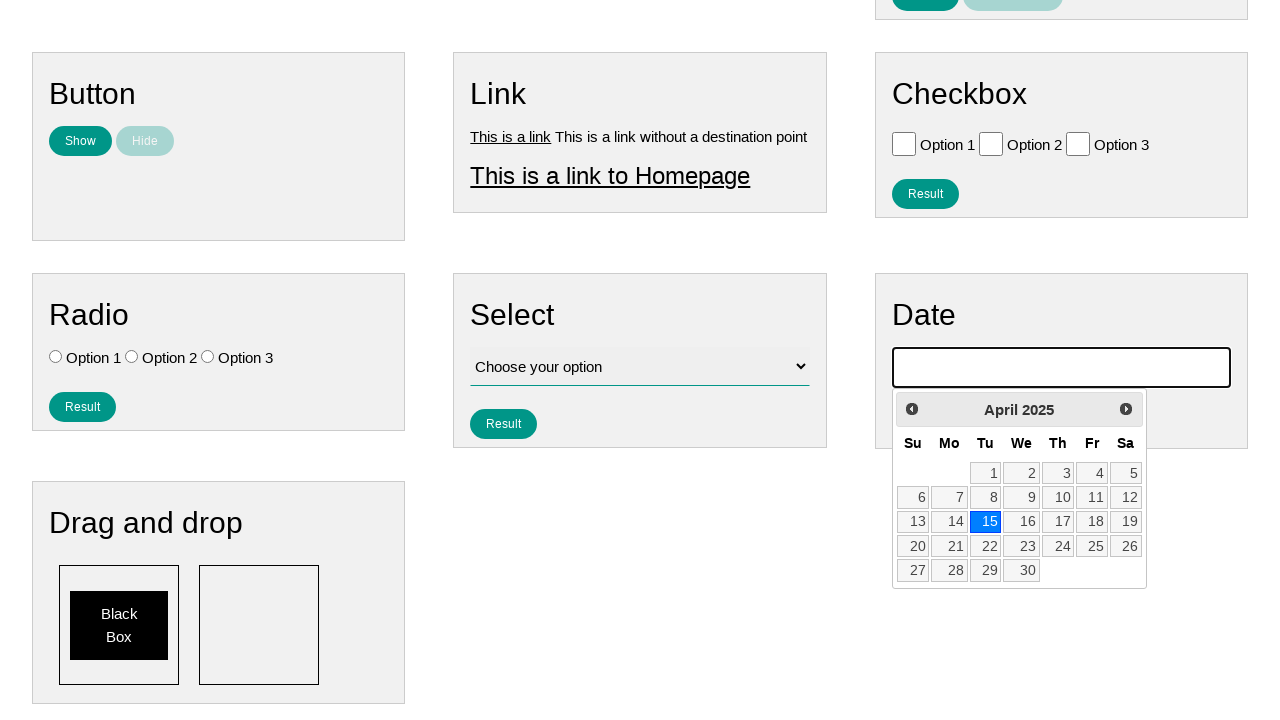